Tests working with multiple browser windows using a more resilient approach - stores the first window reference, clicks link to open new window, then switches between windows verifying titles.

Starting URL: http://the-internet.herokuapp.com/windows

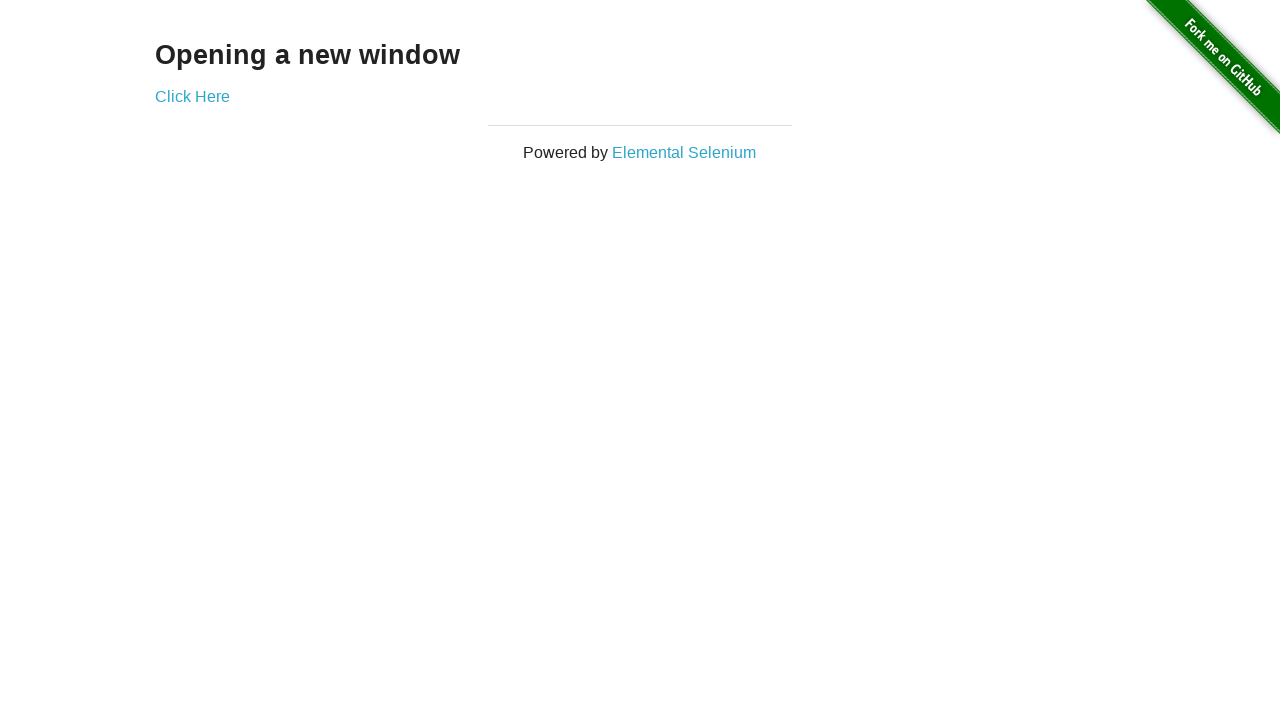

Stored reference to first page/window
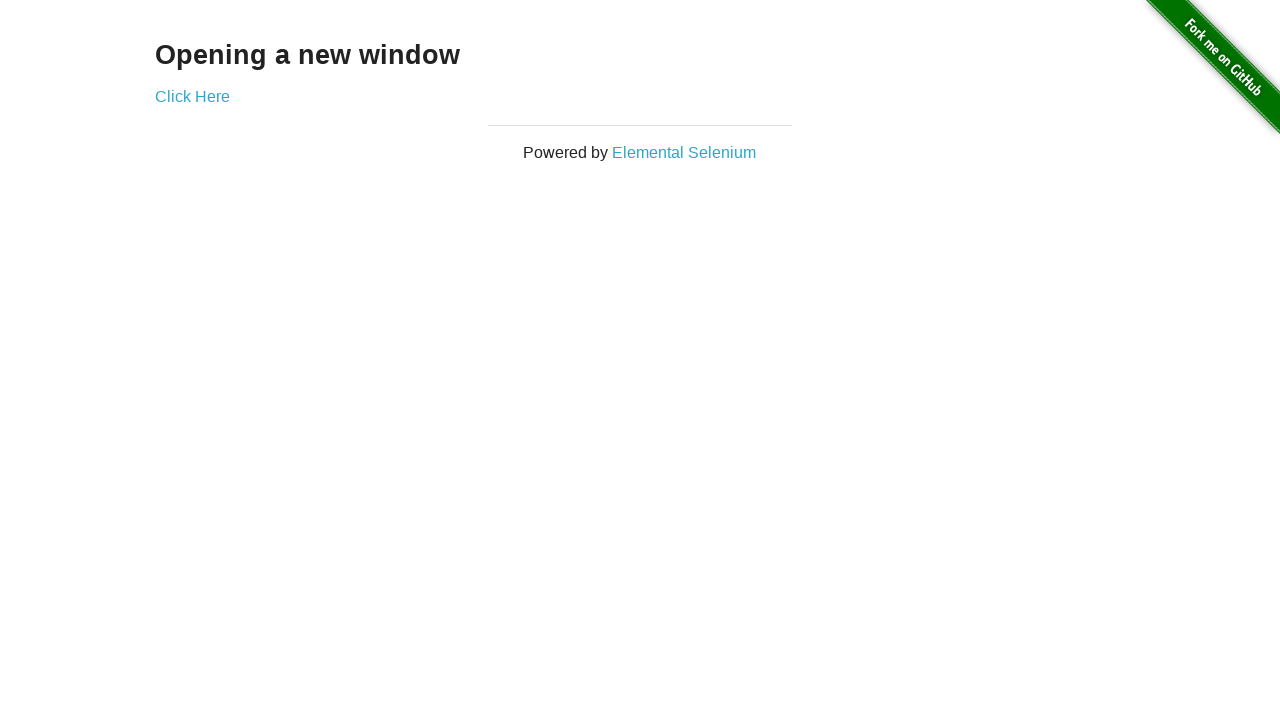

Clicked link to open new window at (192, 96) on .example a
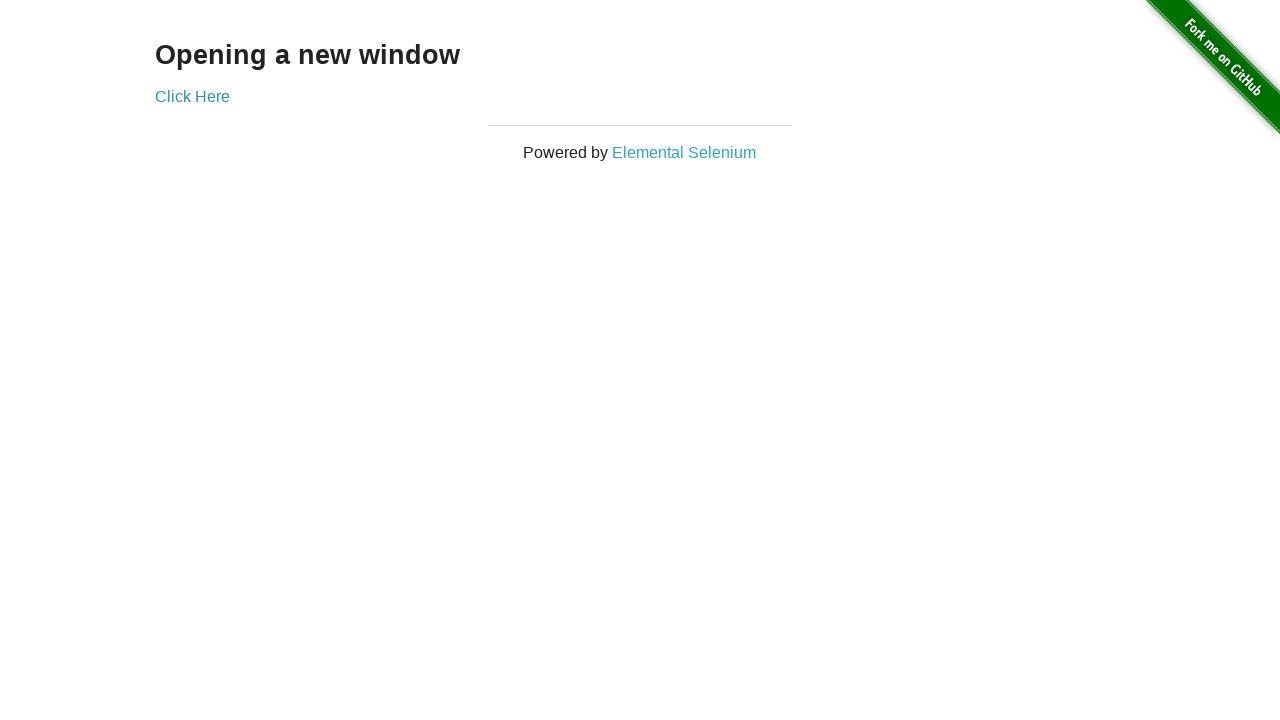

New window/page object obtained
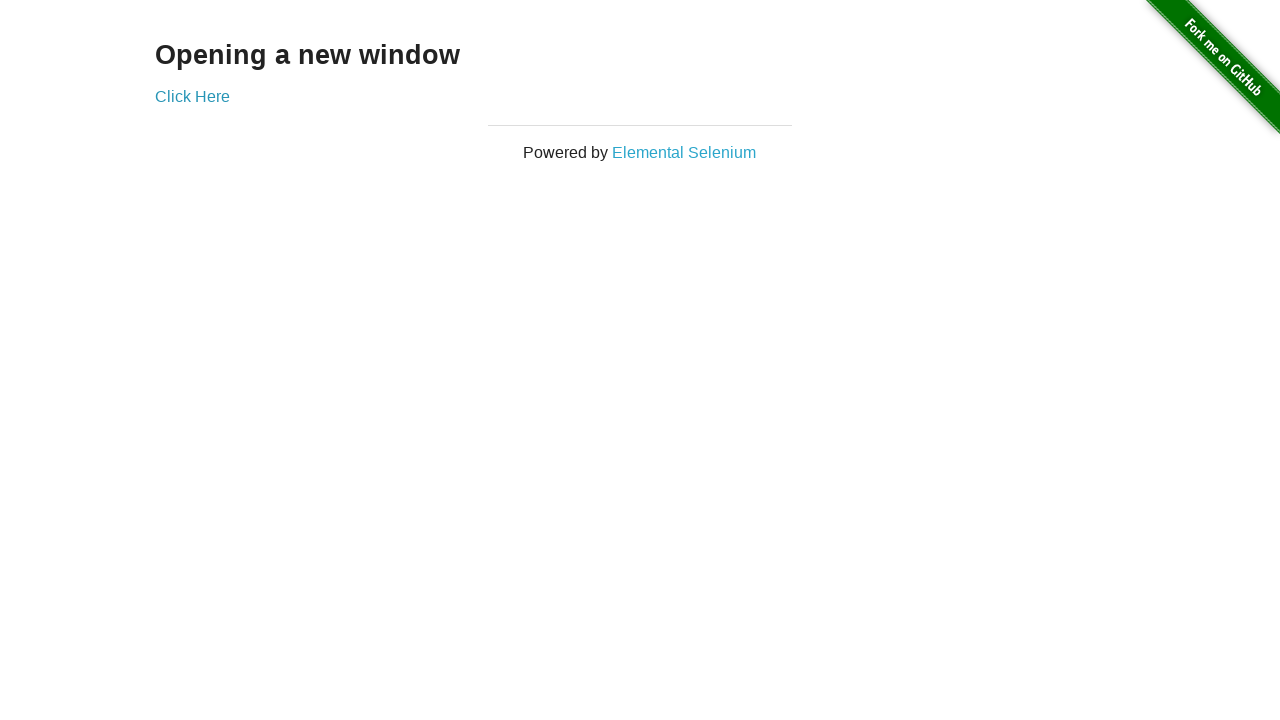

New page finished loading
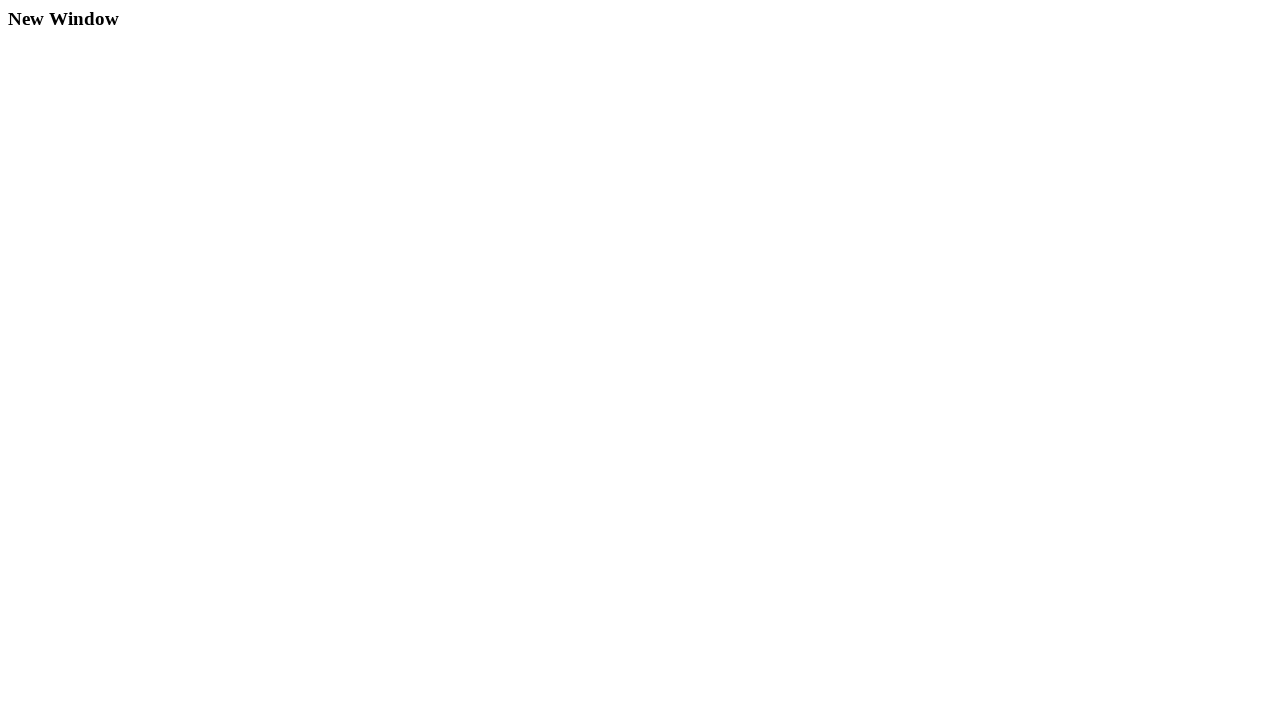

Verified first window title is not 'New Window'
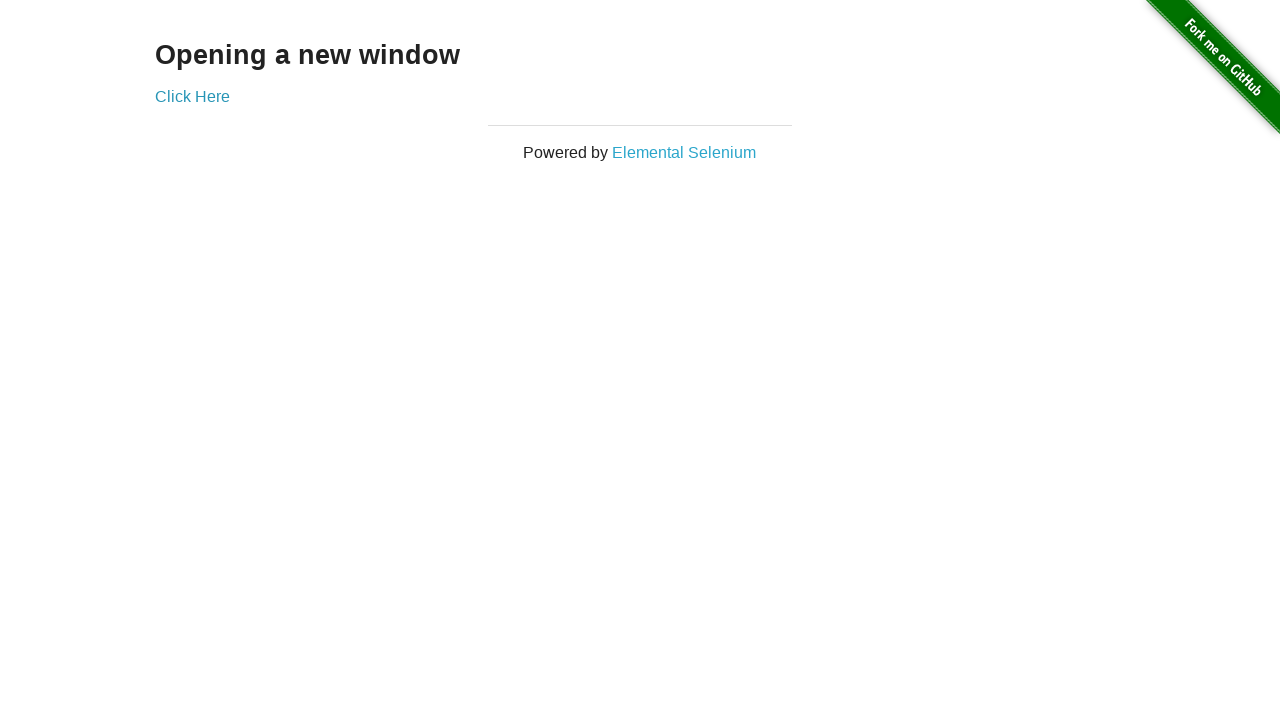

Verified new window title is 'New Window'
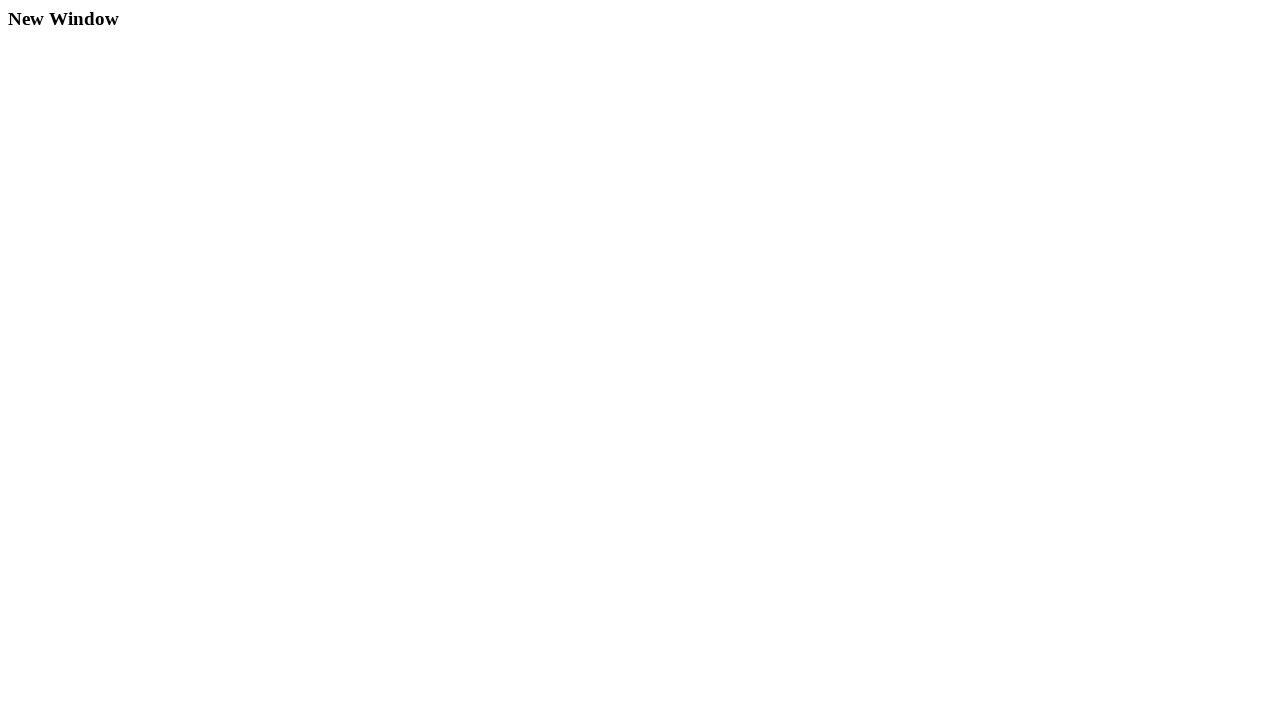

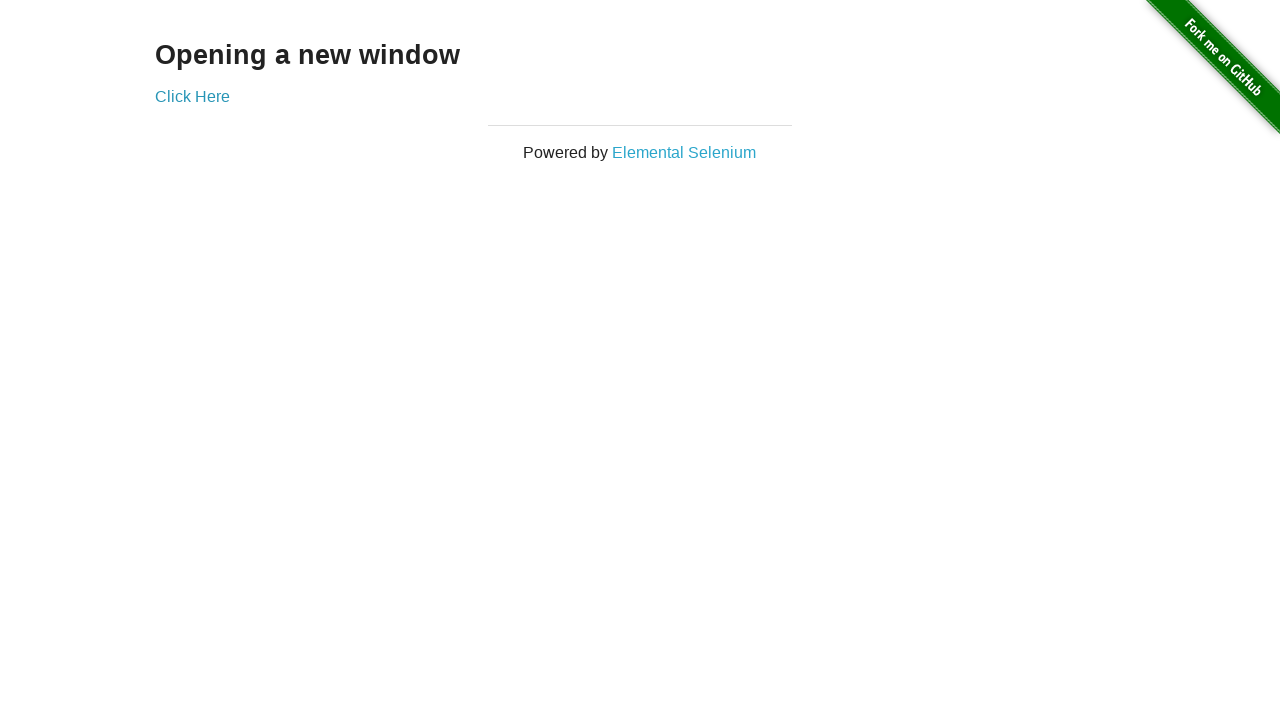